Tests geolocation override functionality by setting fake coordinates (Mountain View) and verifying they are displayed correctly when clicking the location button

Starting URL: https://the-internet.herokuapp.com/geolocation

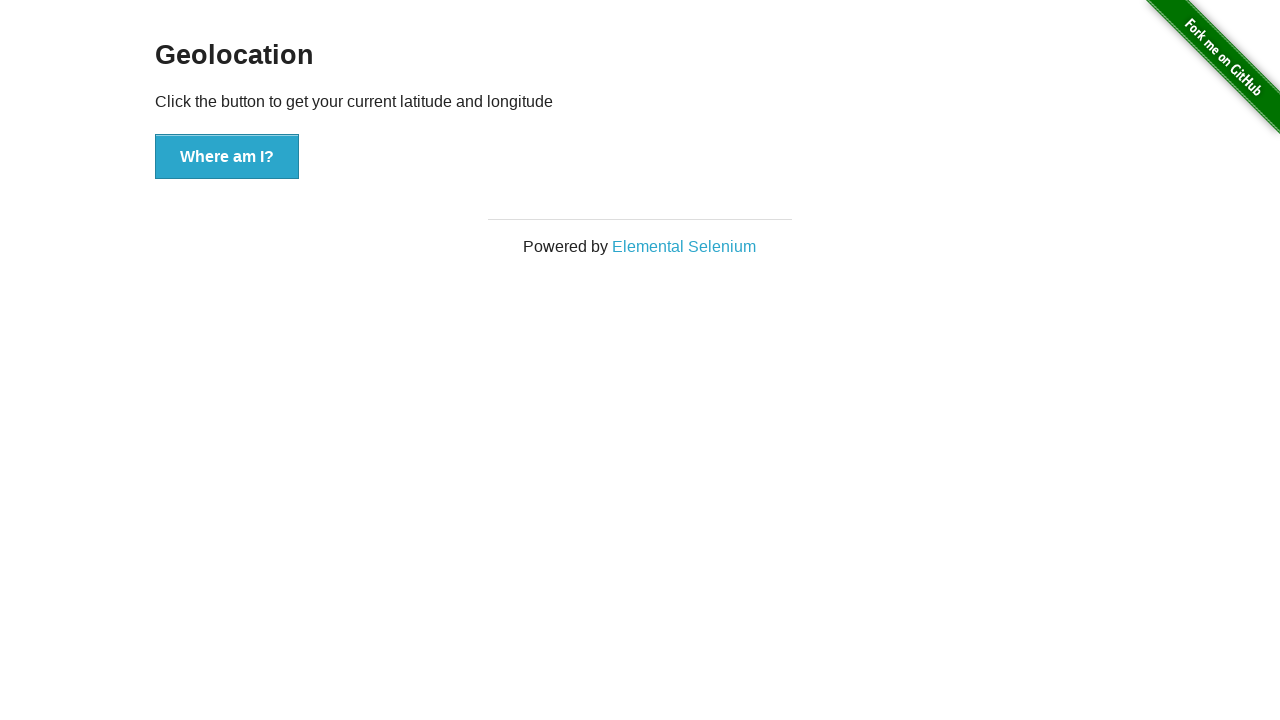

Set geolocation to Mountain View coordinates (37.386052, -122.083851)
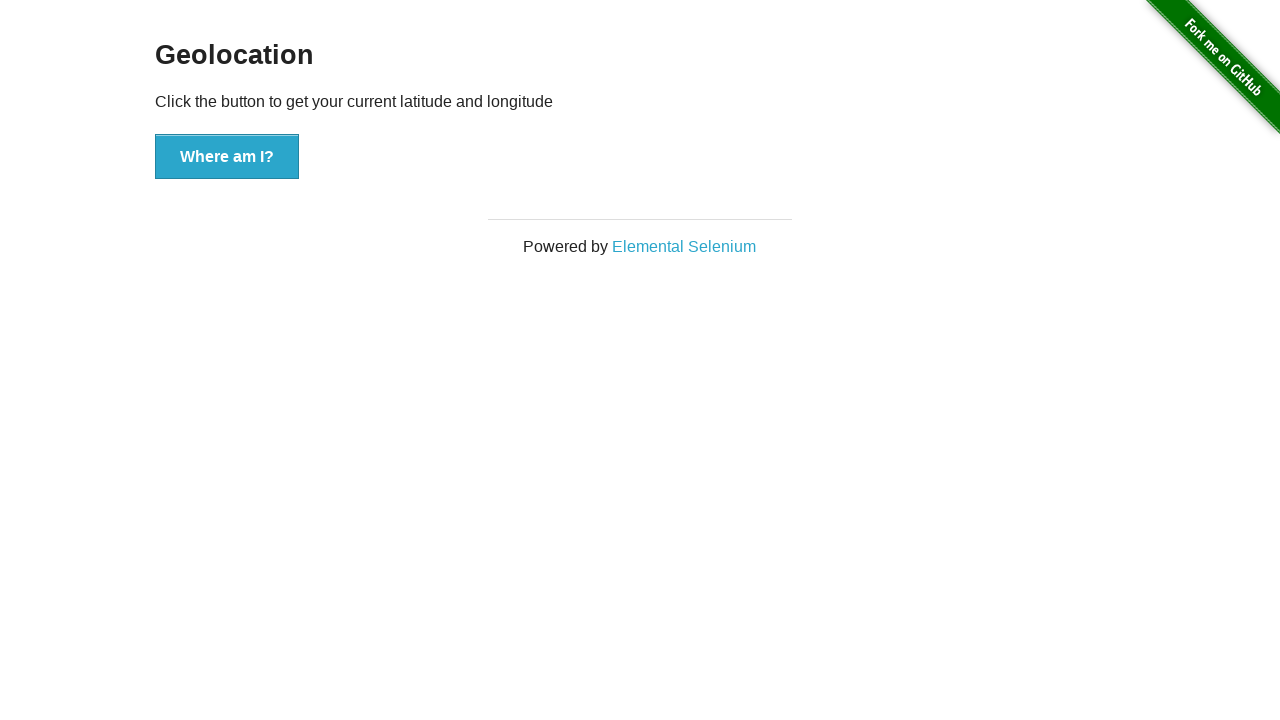

Granted geolocation permissions to the browser context
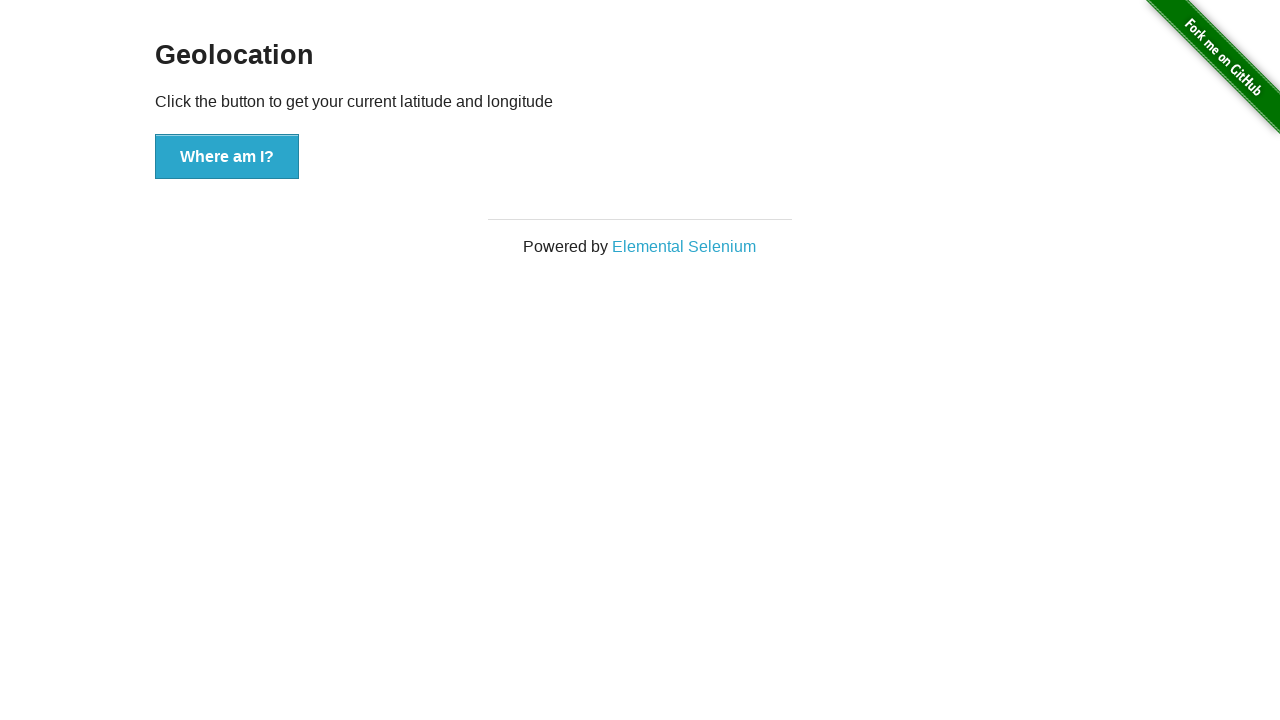

Clicked the 'Where am I?' button at (227, 157) on xpath=//button[.='Where am I?']
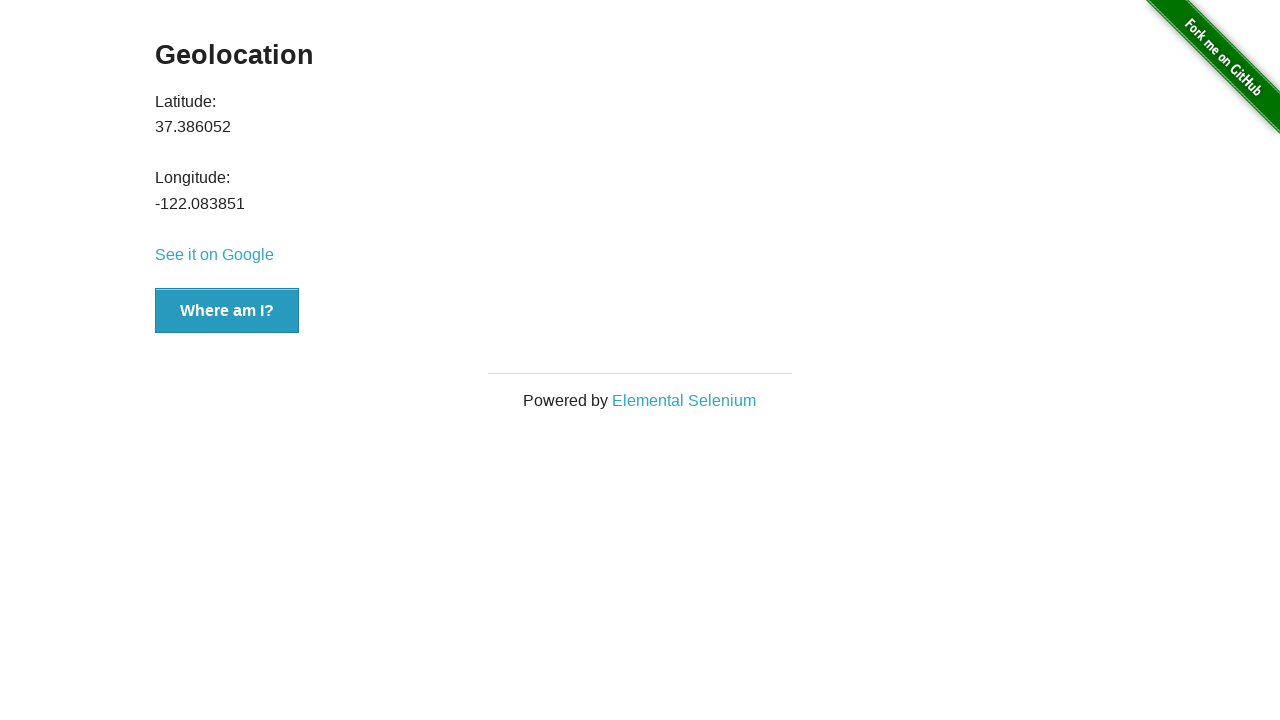

Waited for latitude value to appear in DOM
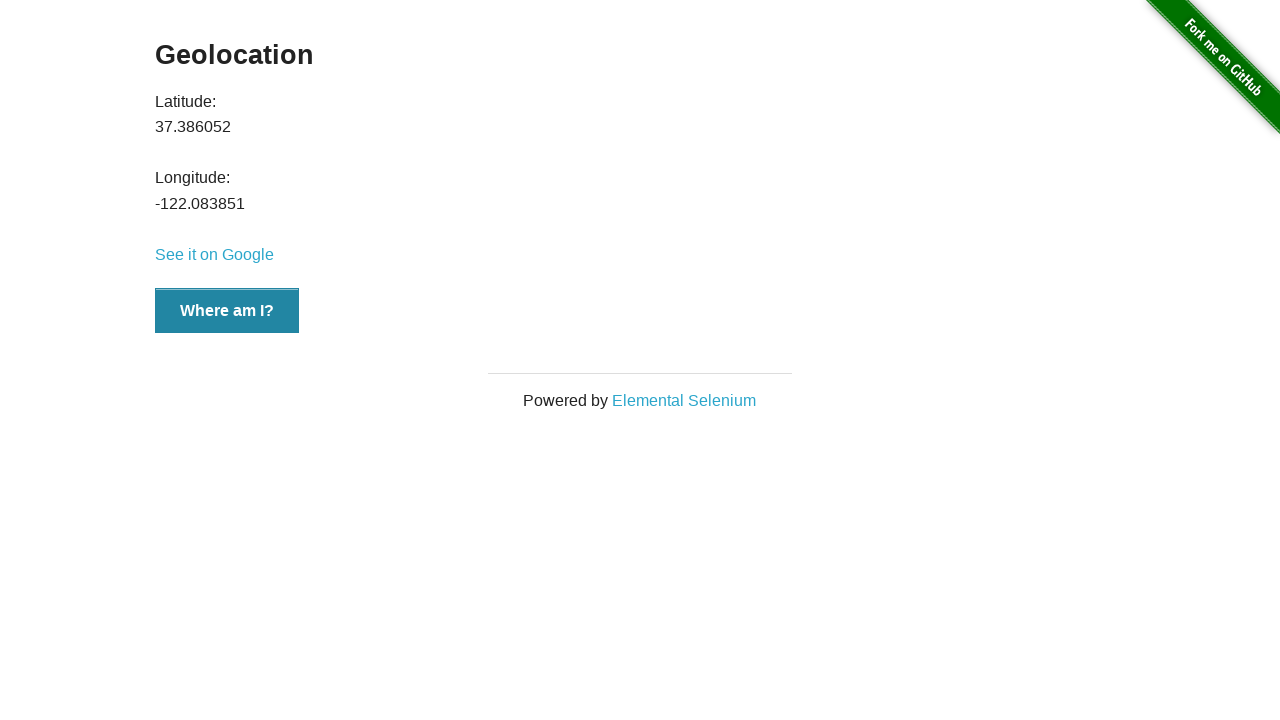

Verified latitude value is 37.386052
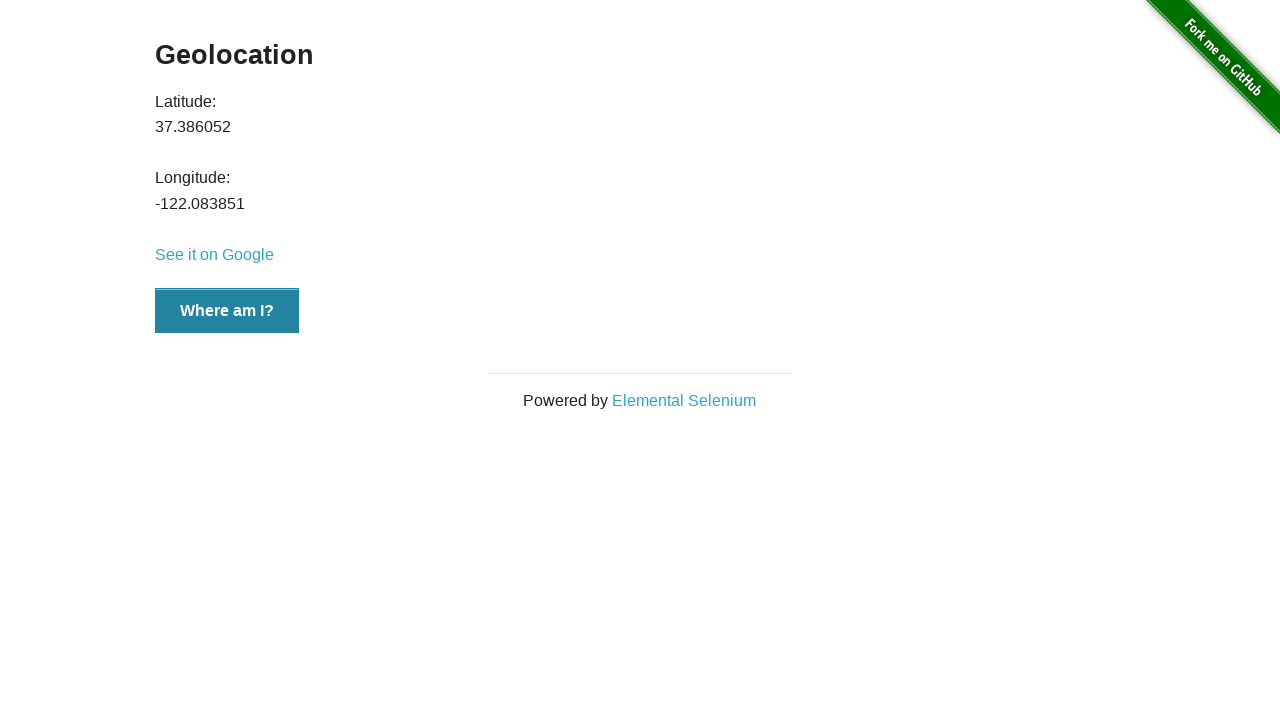

Verified longitude value is -122.083851
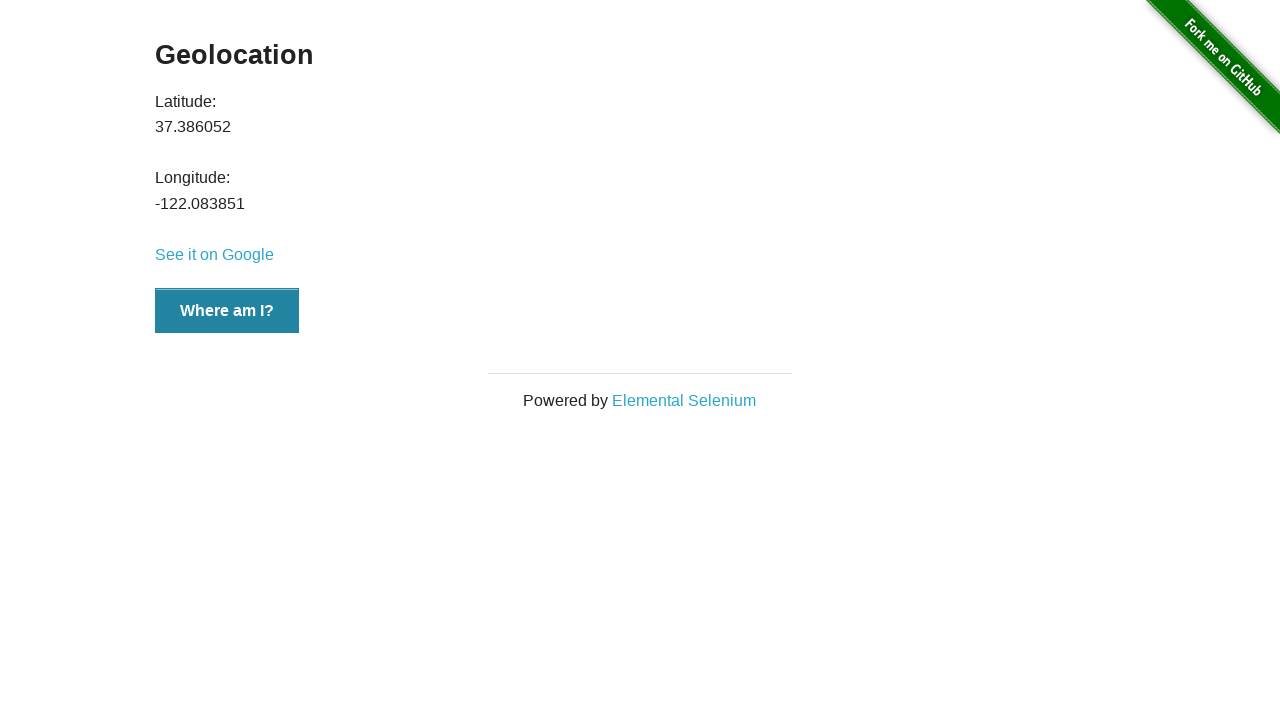

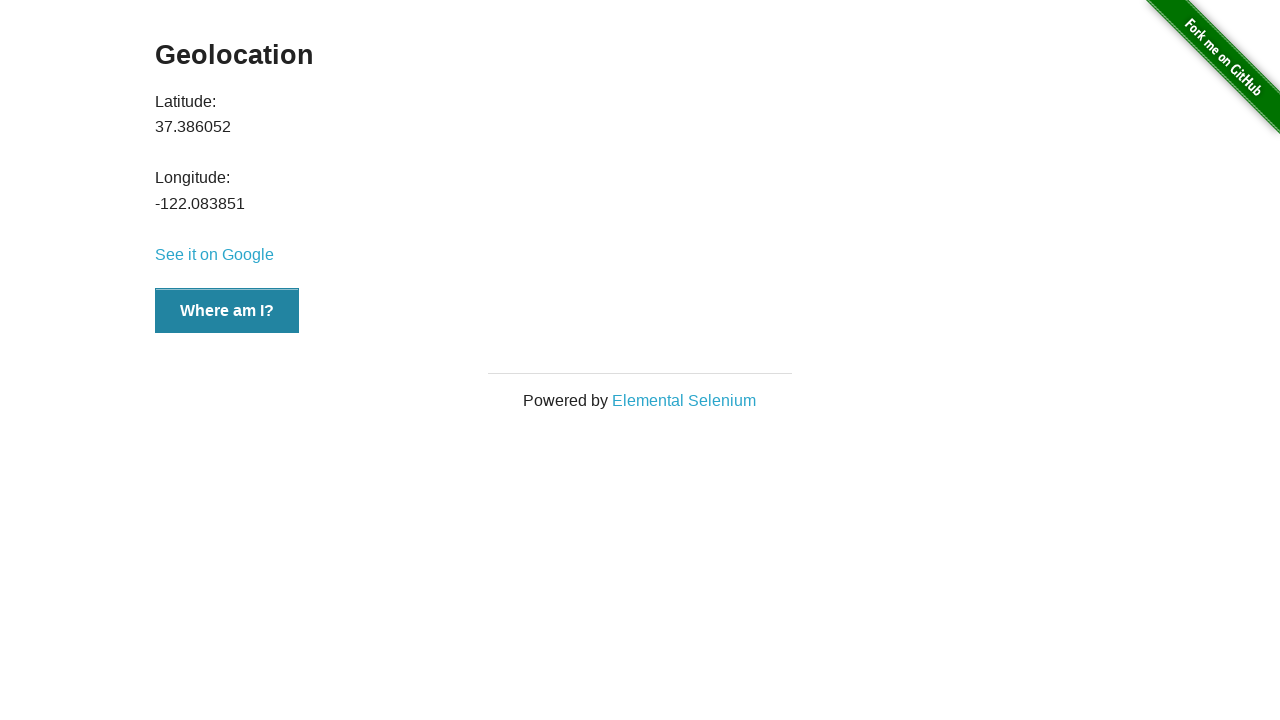